Tests the Bank Manager functionality by attempting to add an existing customer (Ron Weasly) and verifying that a duplicate customer alert is displayed

Starting URL: https://www.globalsqa.com/angularJs-protractor/BankingProject/#/login

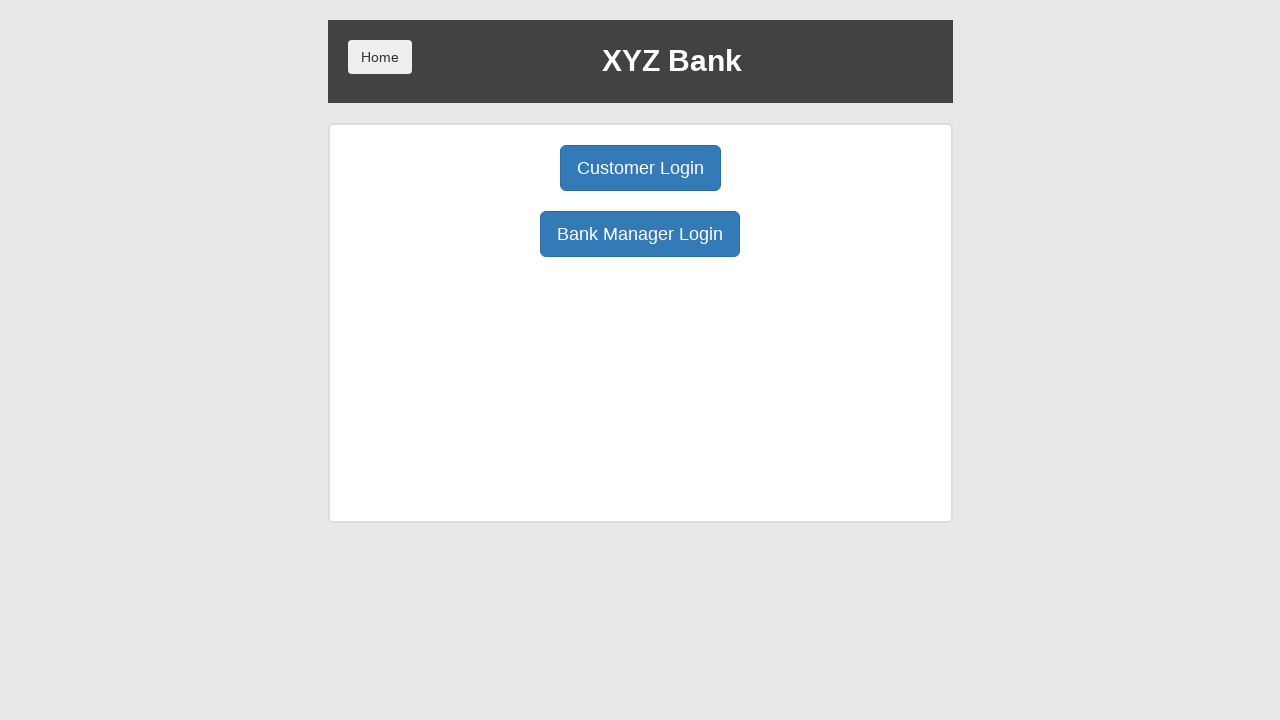

Clicked Bank Manager Login button at (640, 234) on button[ng-click='manager()']
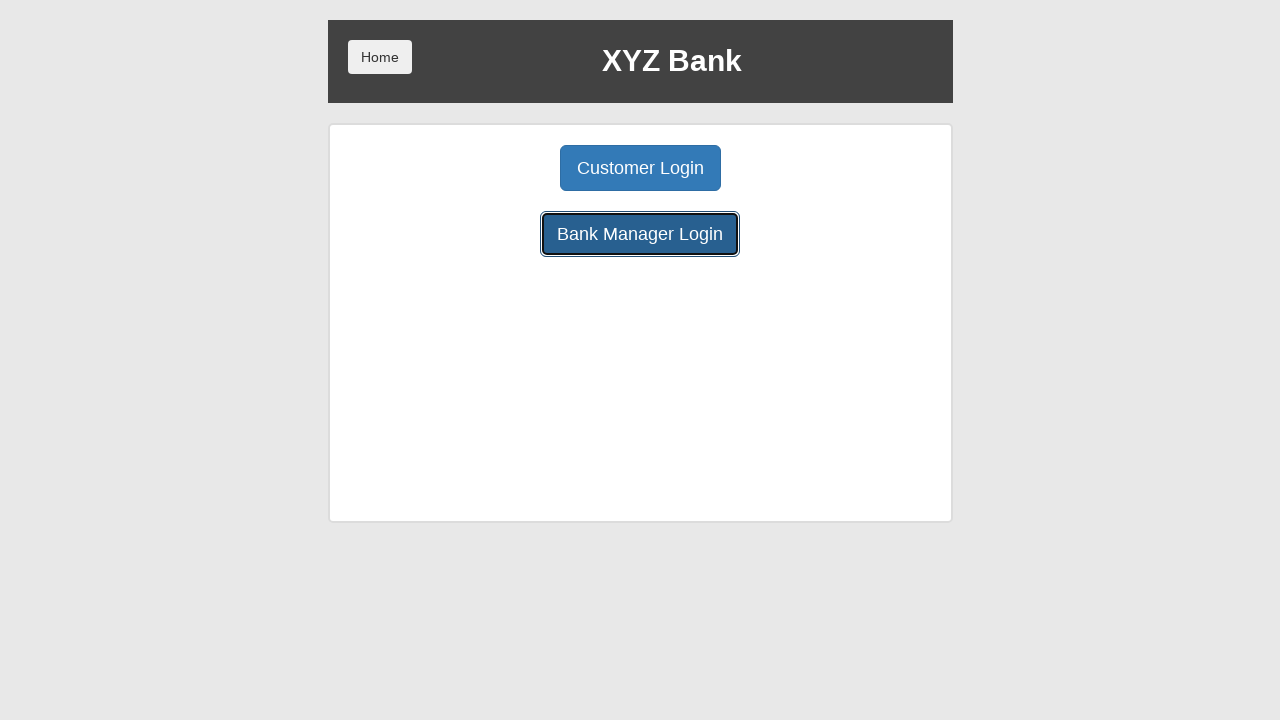

Clicked Add Customer button at (502, 168) on button[ng-class='btnClass1']
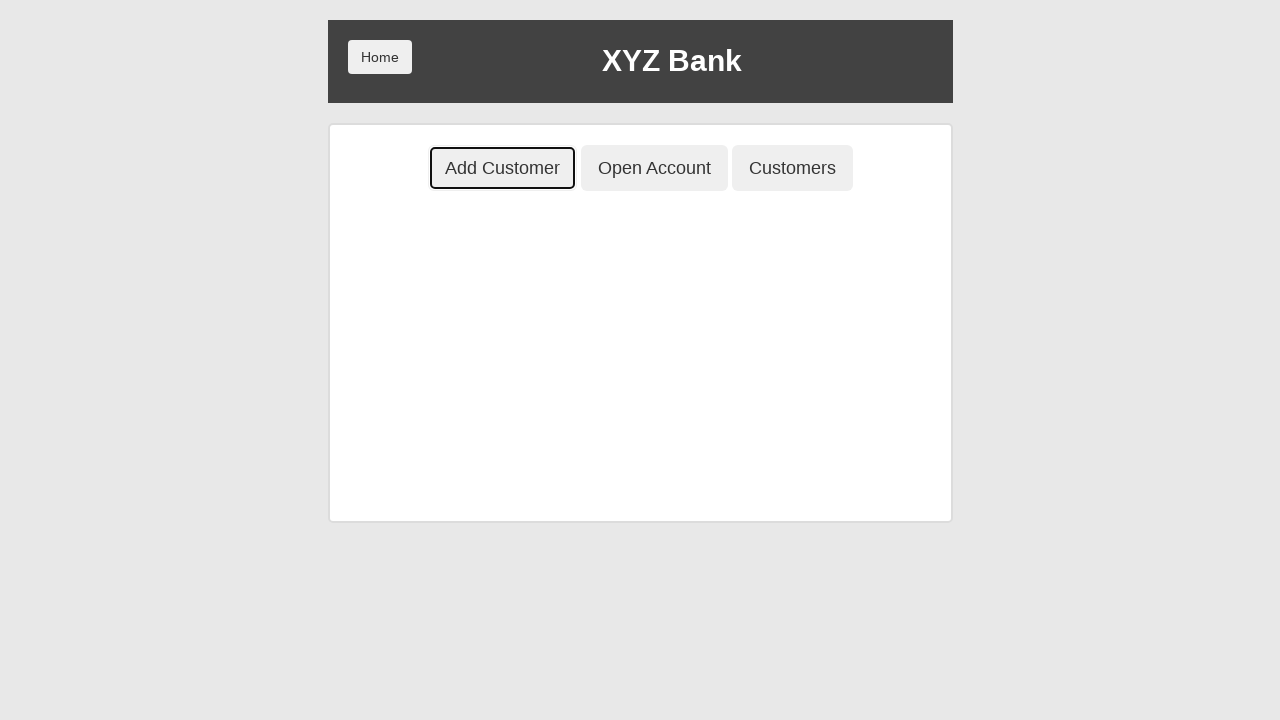

Filled in customer first name 'Ron' on input[ng-model='fName']
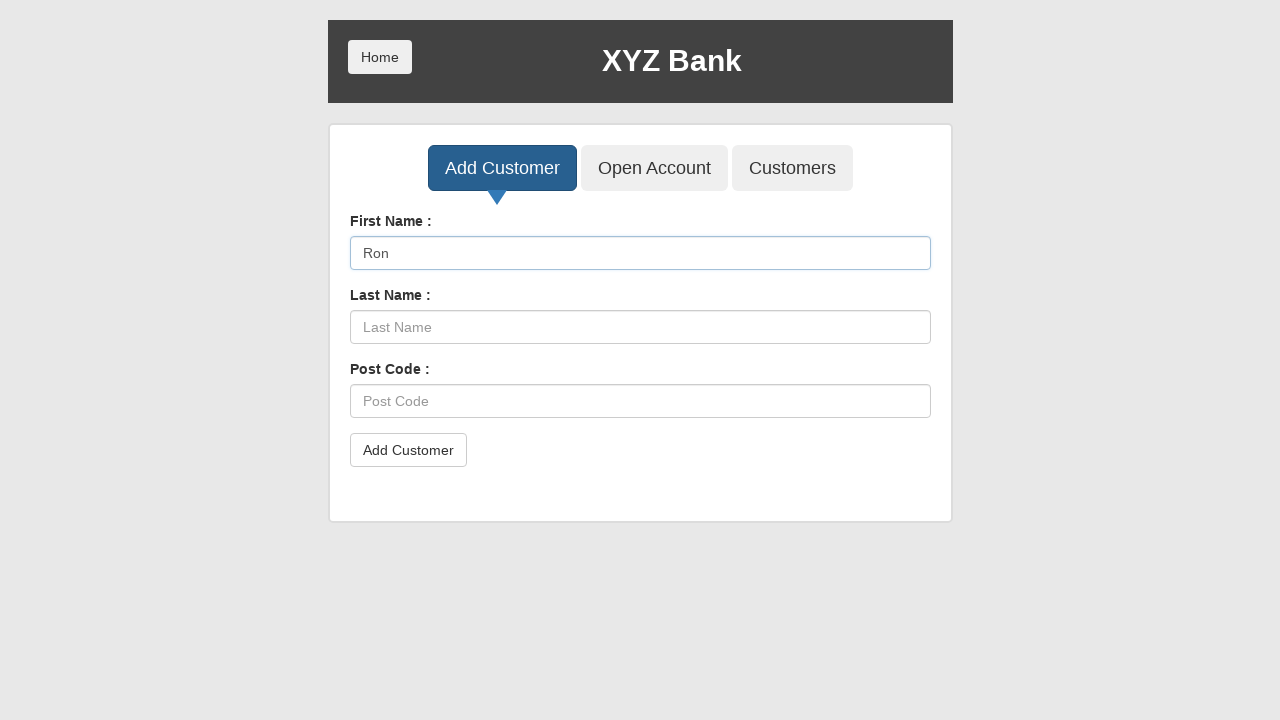

Filled in customer last name 'Weasly' on input[ng-model='lName']
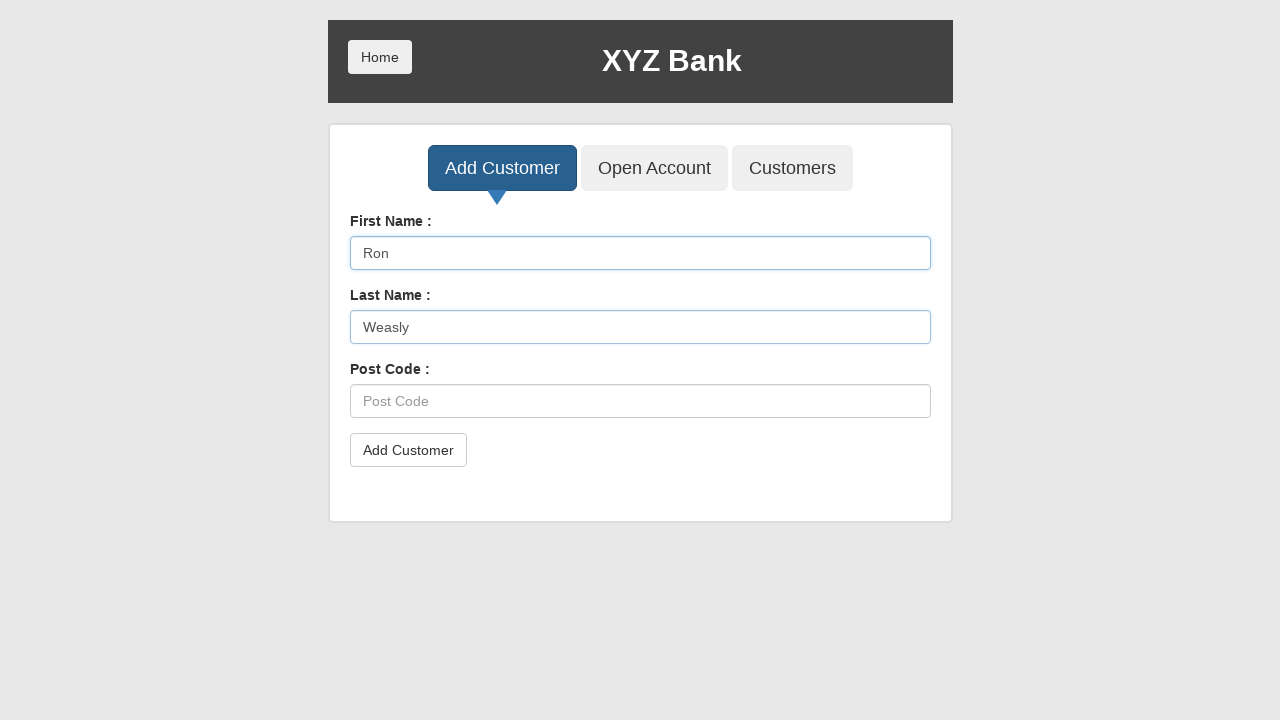

Filled in customer post code 'E55555' on input[ng-model='postCd']
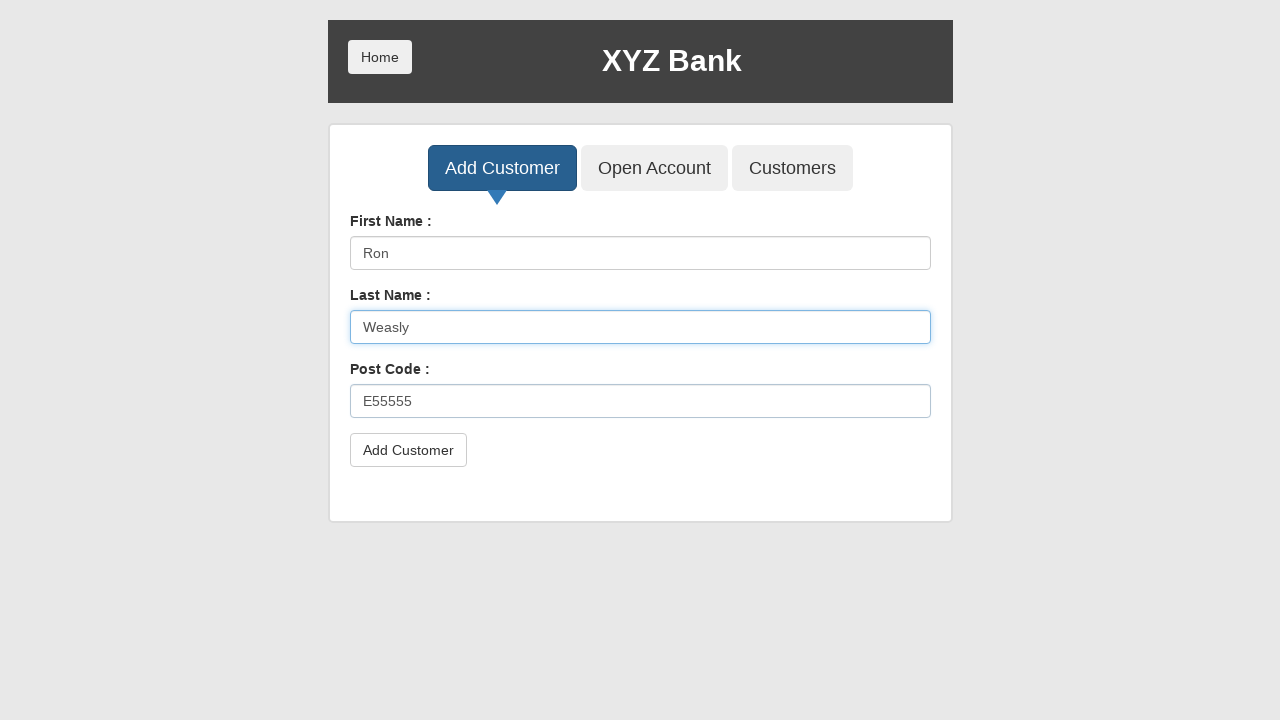

Clicked submit button to add customer at (408, 450) on button[type='submit']
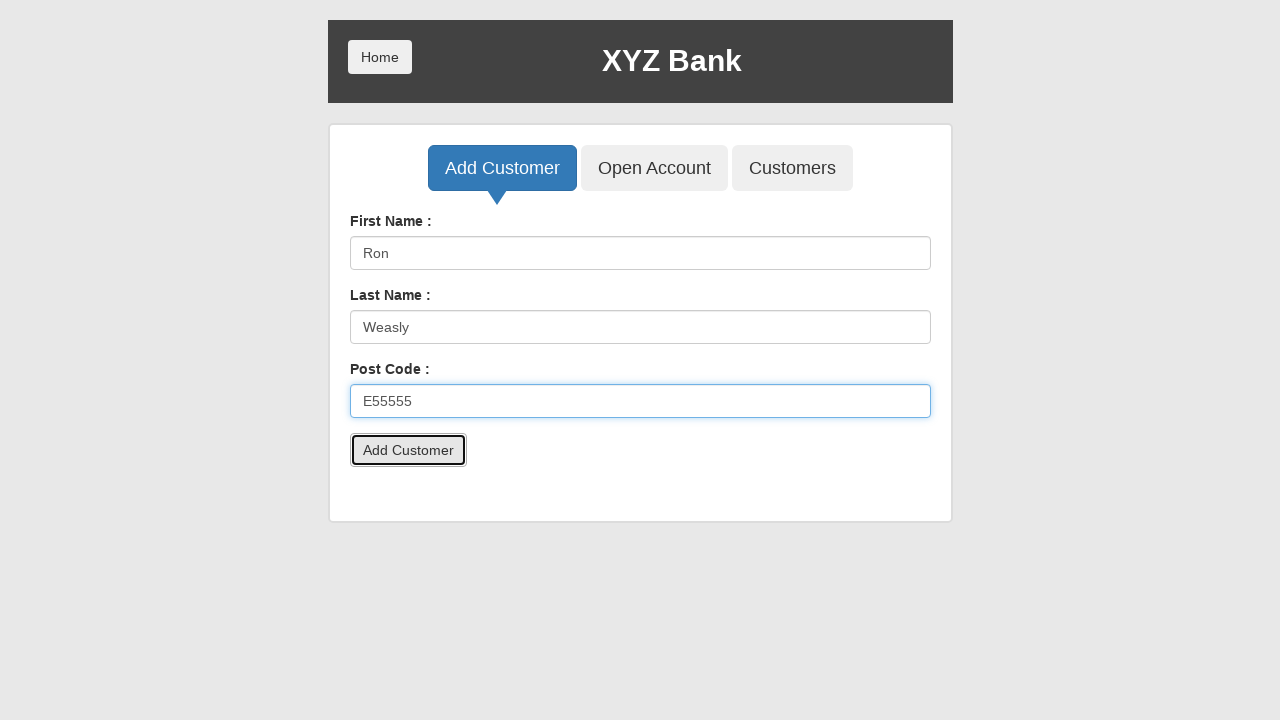

Duplicate customer alert accepted
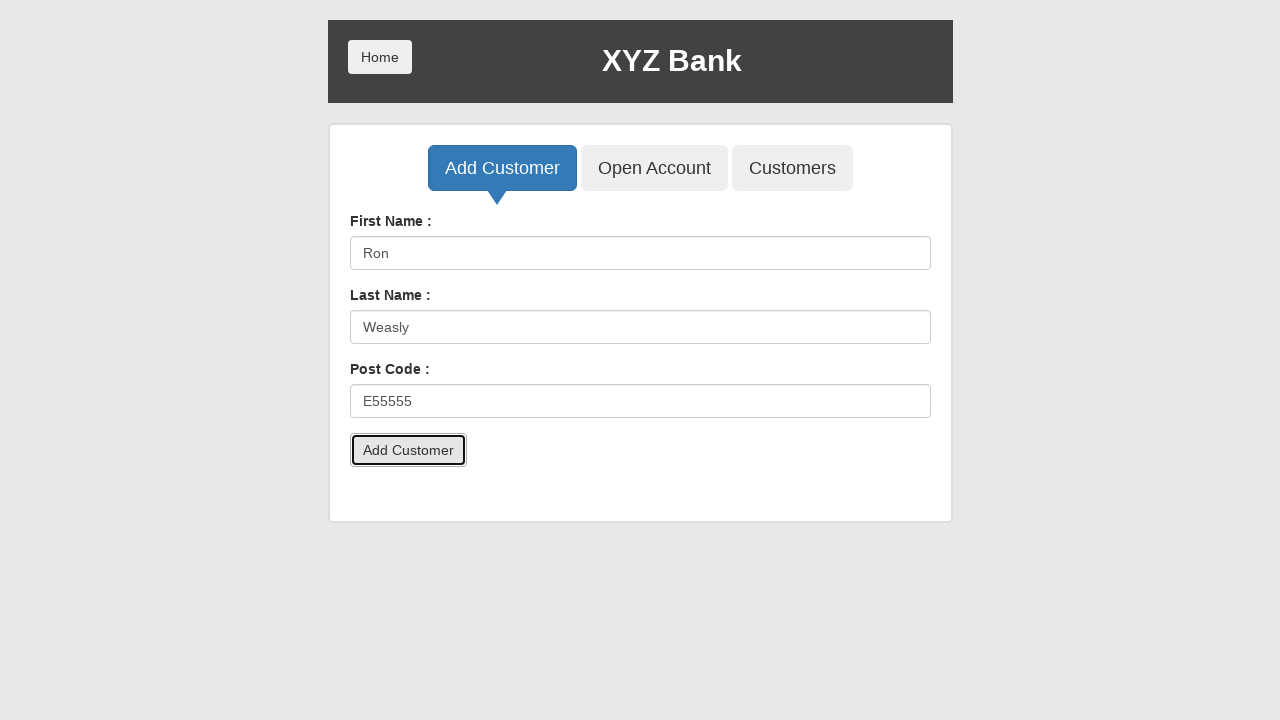

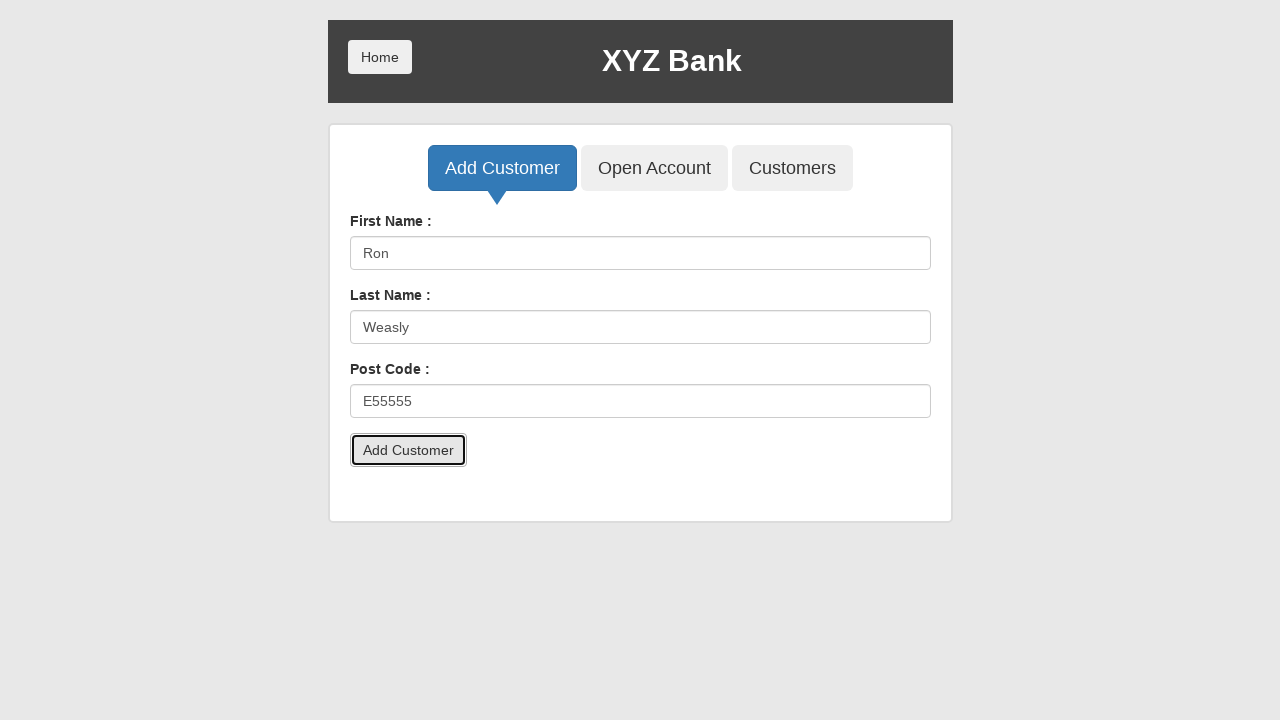